Tests form filling within shadow DOM elements by accessing nested shadow roots and filling input fields

Starting URL: https://erikdark.github.io/SHADOM-DOM-SELENIUM-QA/?name=df&email=EFE%40MAIL.RU

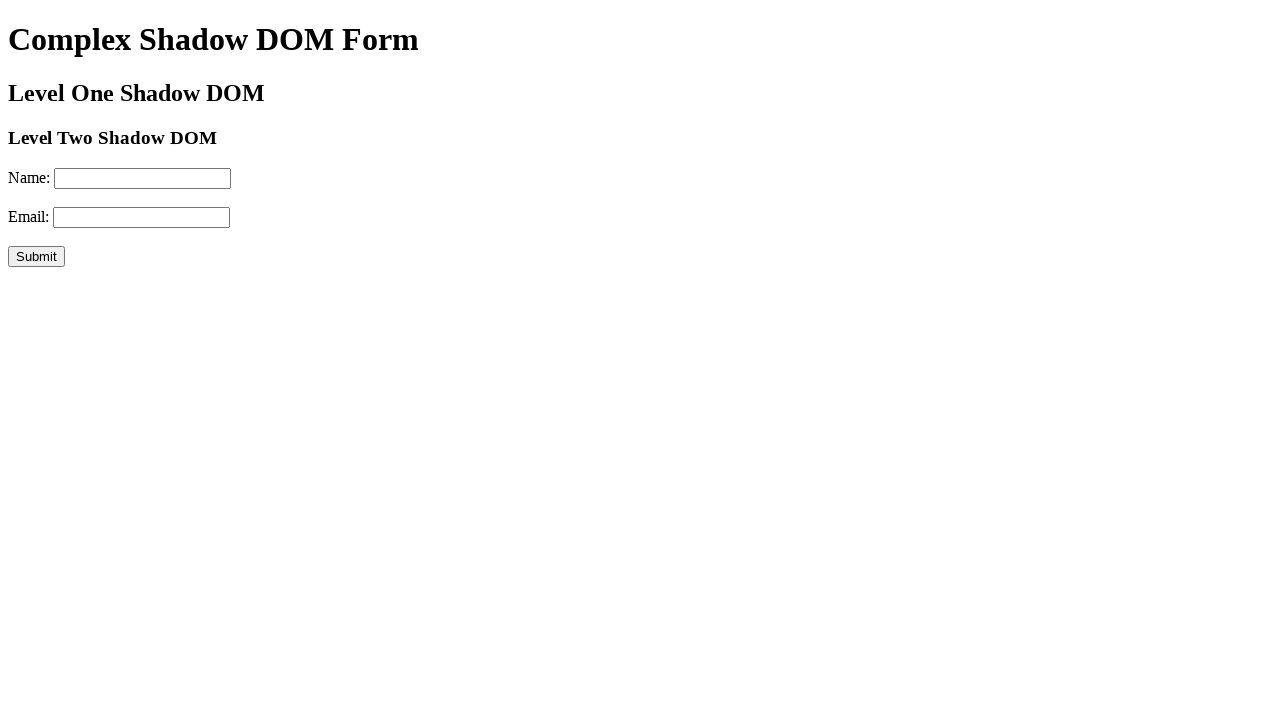

Located first shadow host element
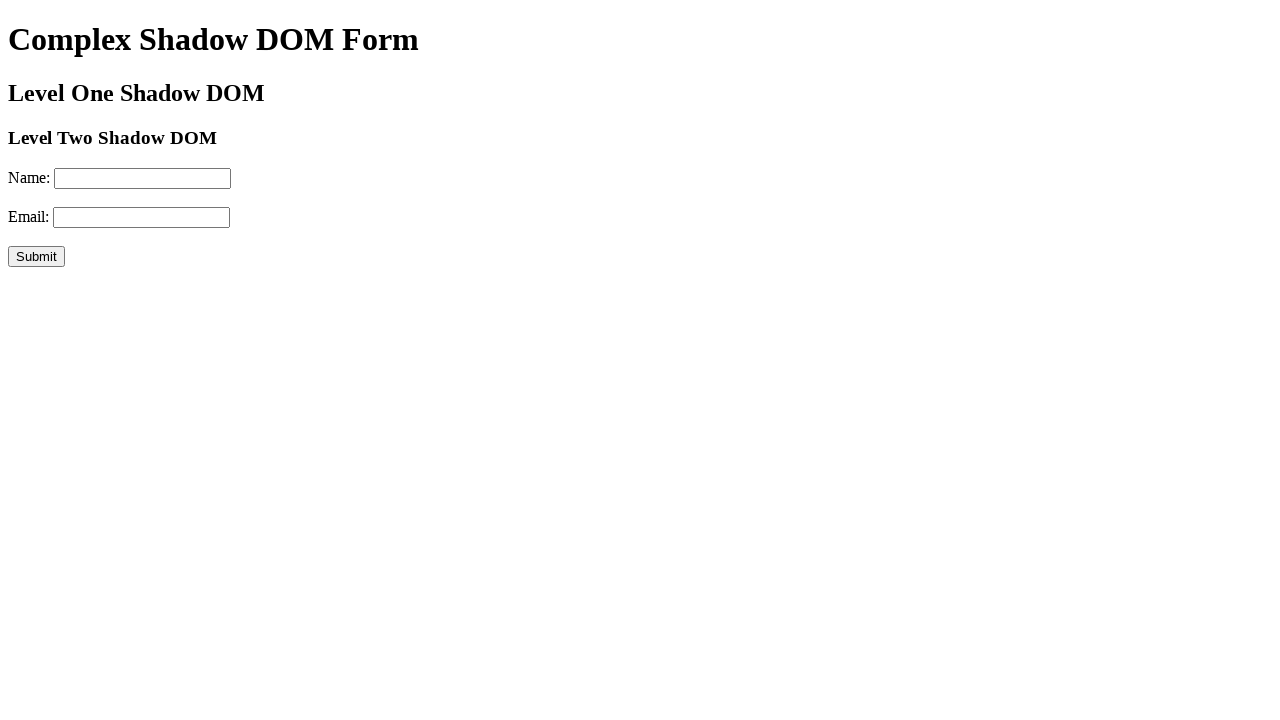

Located nested second shadow host element
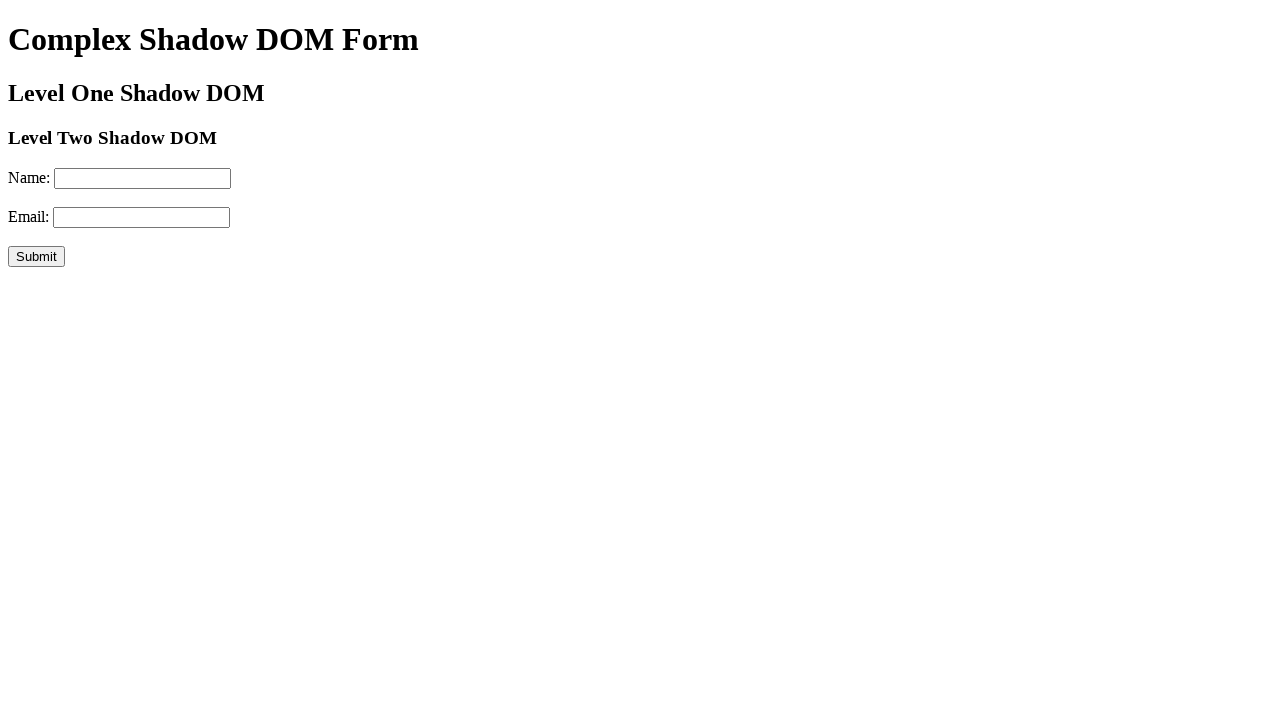

Filled first input field with 'Elena' (name field in shadow DOM) on #shadow-host >> #shadow-host-two >> input >> nth=0
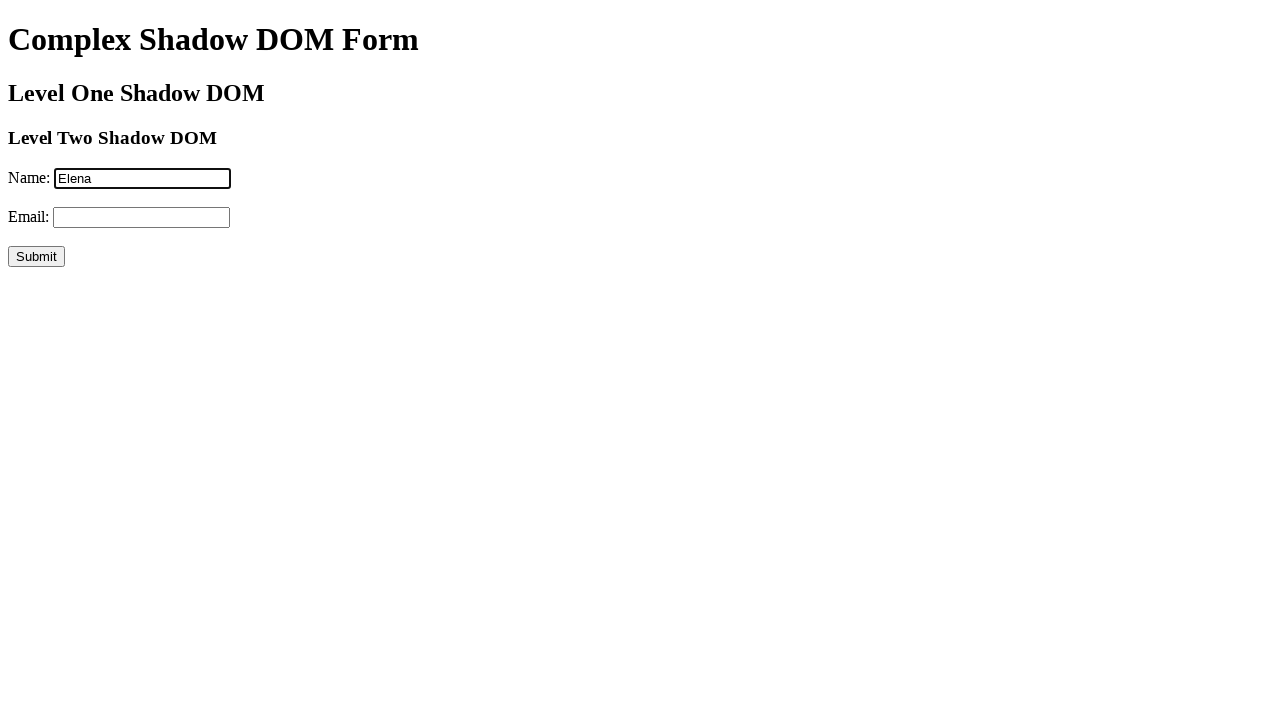

Filled second input field with 'Elena@mail.ru' (email field in shadow DOM) on #shadow-host >> #shadow-host-two >> input >> nth=1
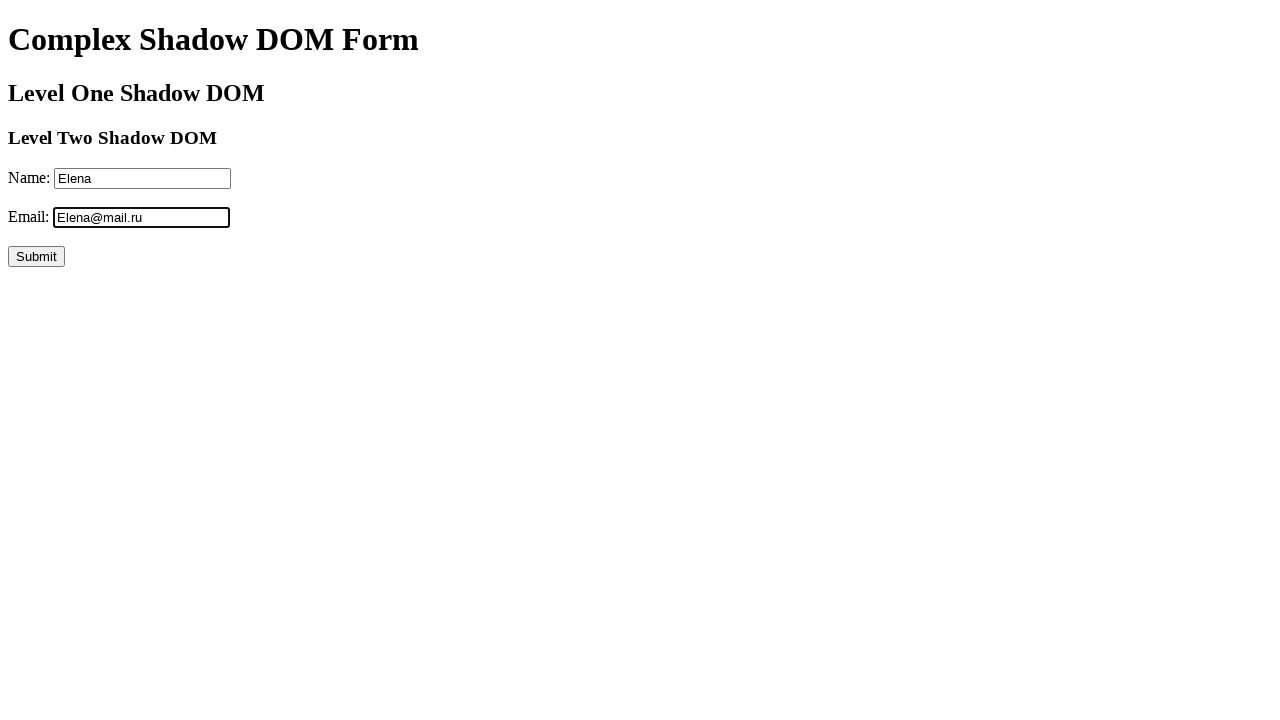

Clicked submit button to submit form in shadow DOM at (36, 256) on #shadow-host >> #shadow-host-two >> [type="submit"]
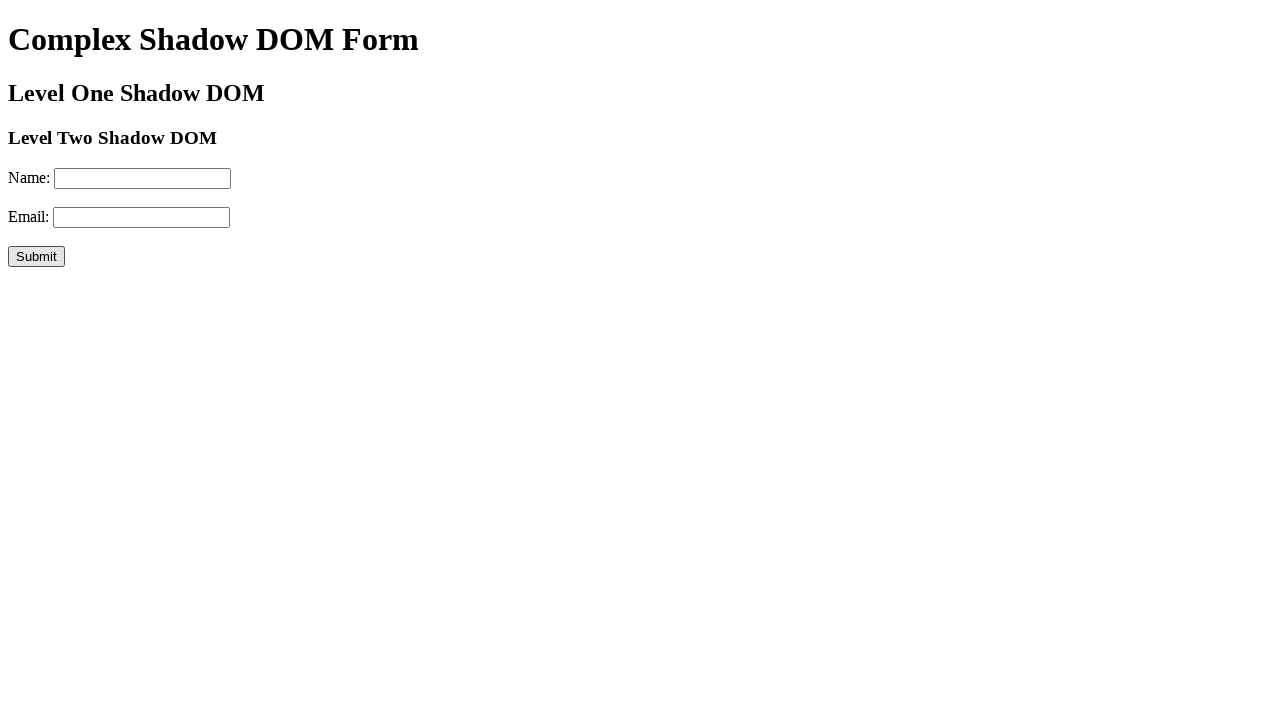

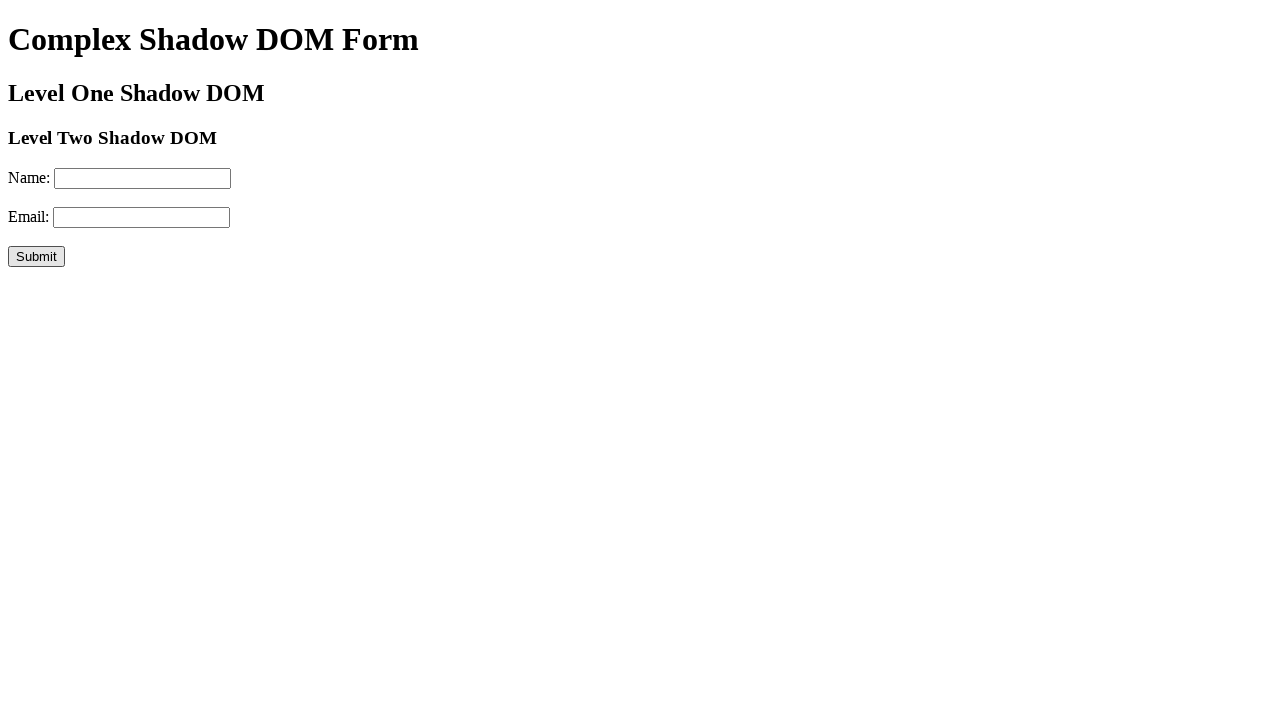